Tests that nothing is displayed when all inputs are left empty and Submit is pressed.

Starting URL: https://demoqa.com/text-box

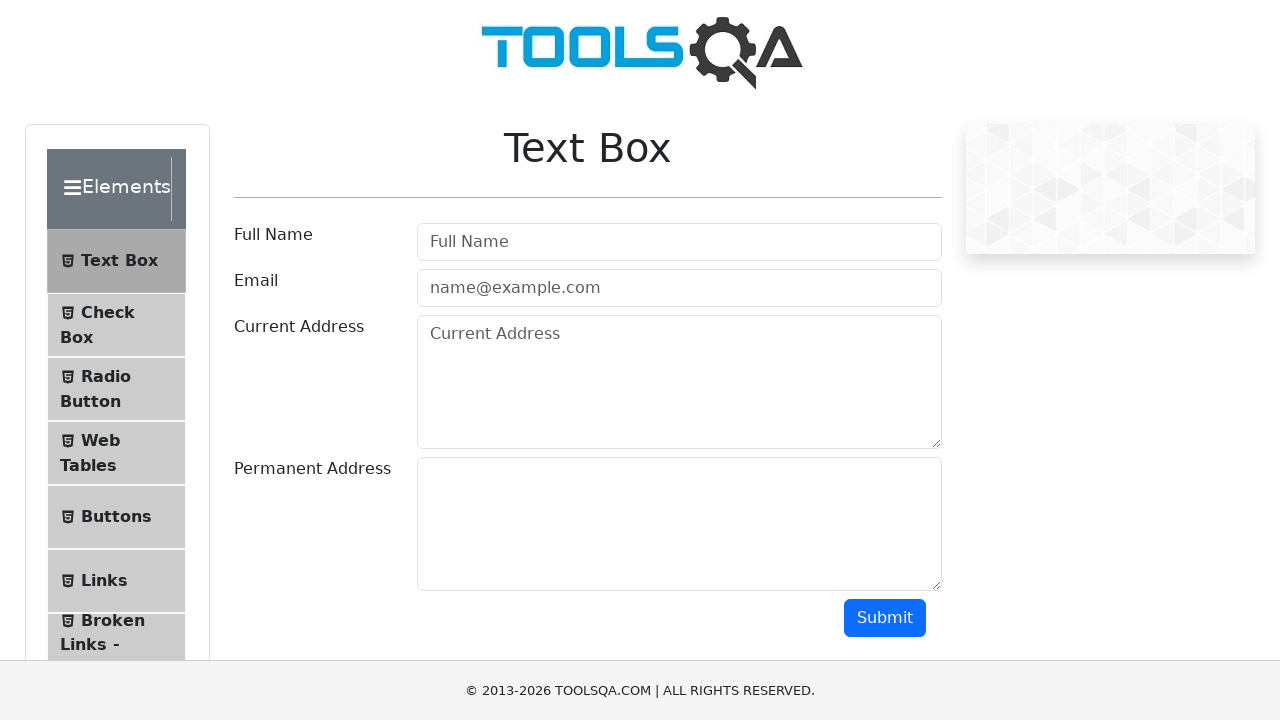

Scrolled to submit button
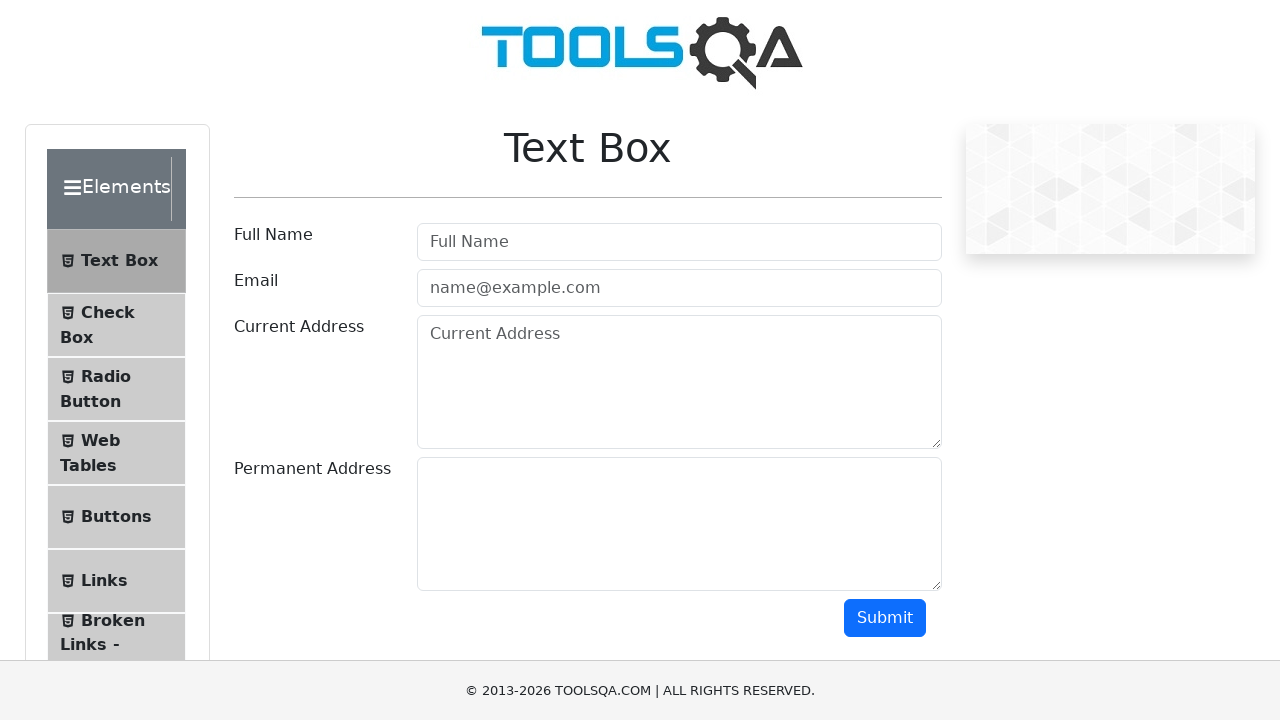

Clicked submit button without filling any input fields at (885, 618) on #submit
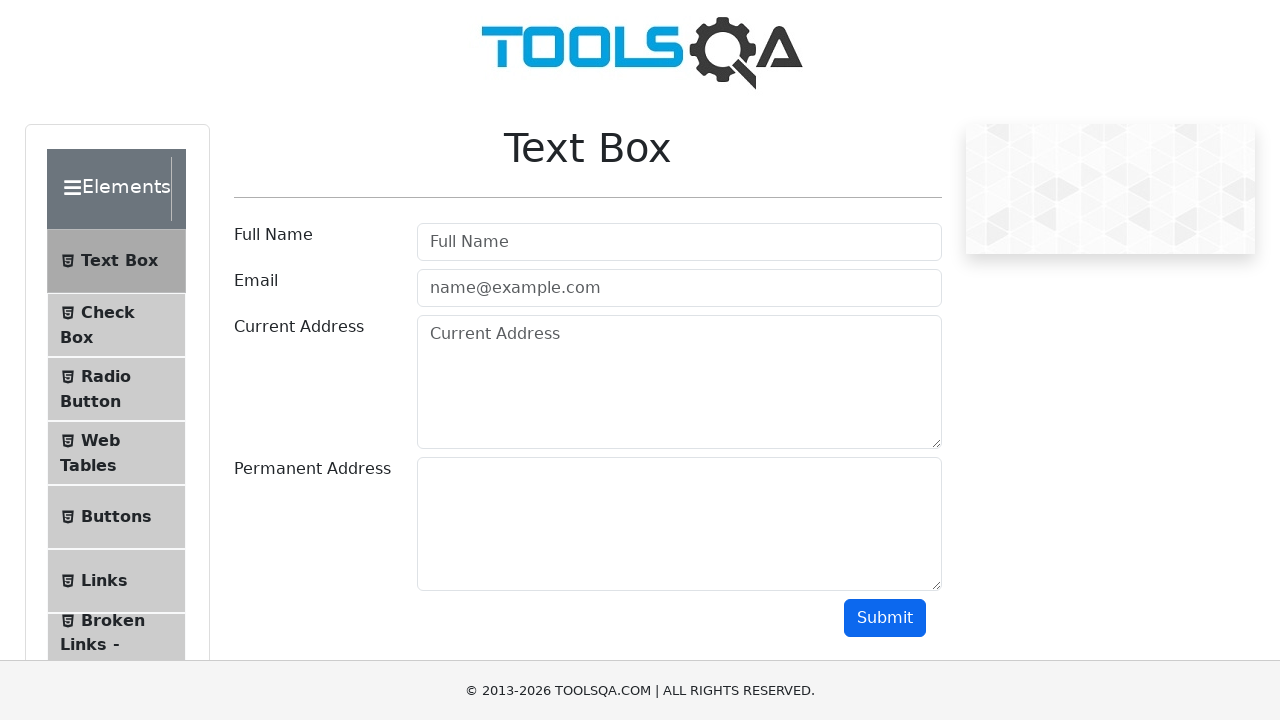

Waited 500ms for any potential output to appear
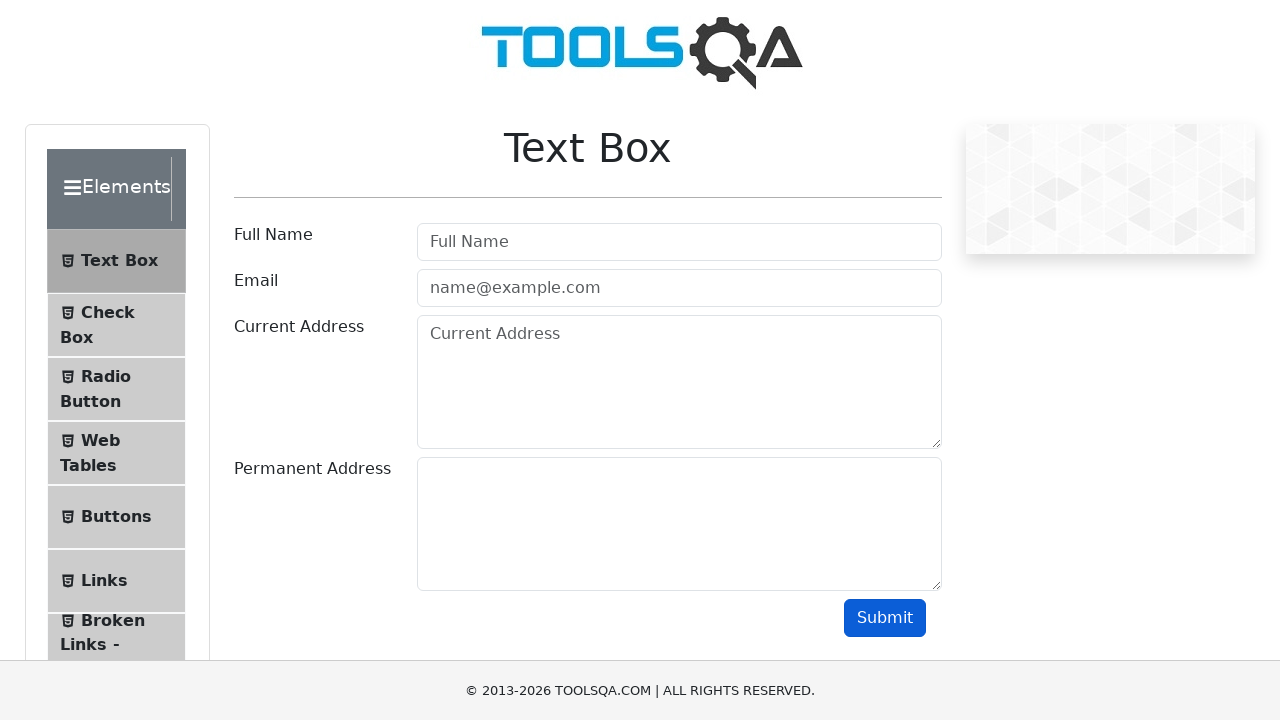

Verified that name output element is not displayed
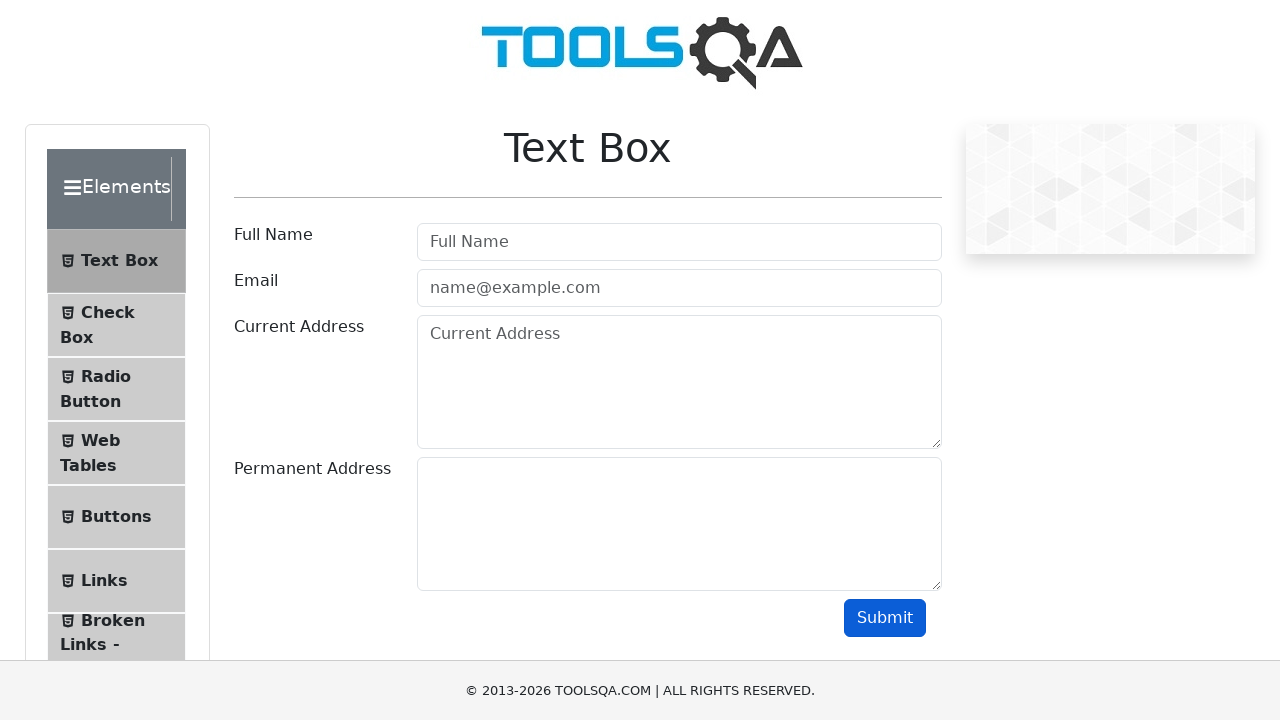

Verified that email output element is not displayed
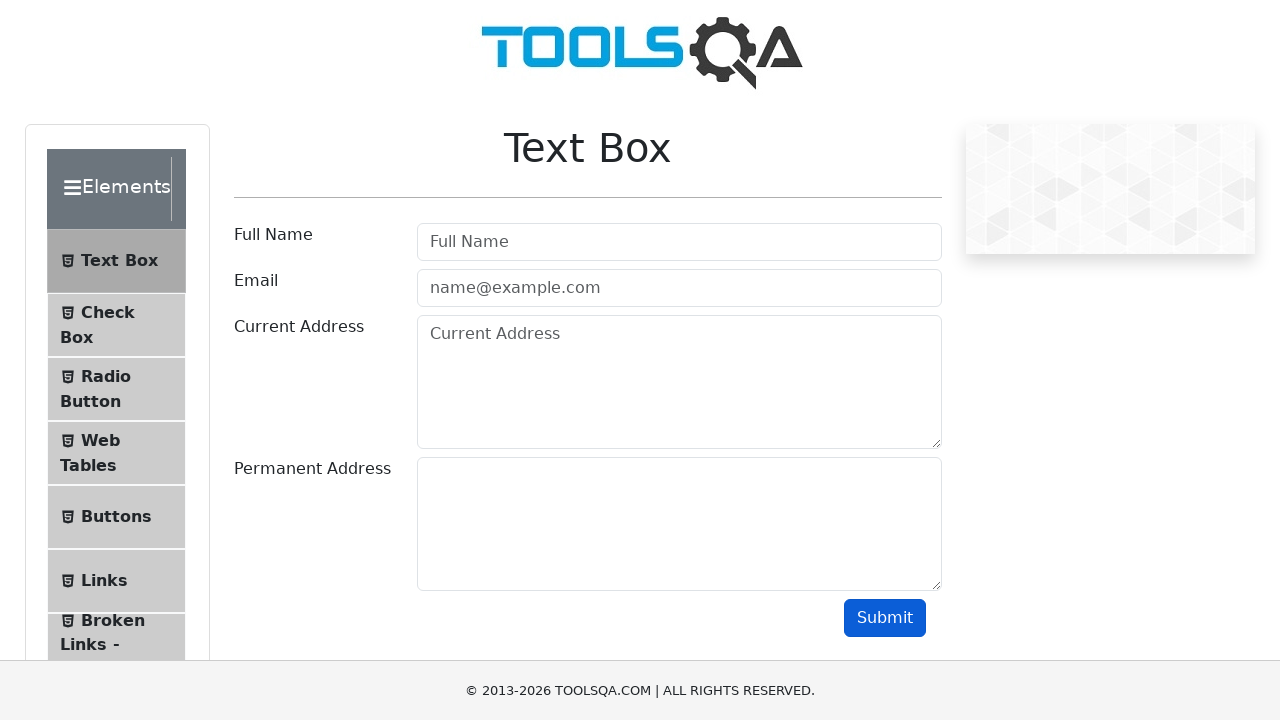

Verified that current address output element is not displayed
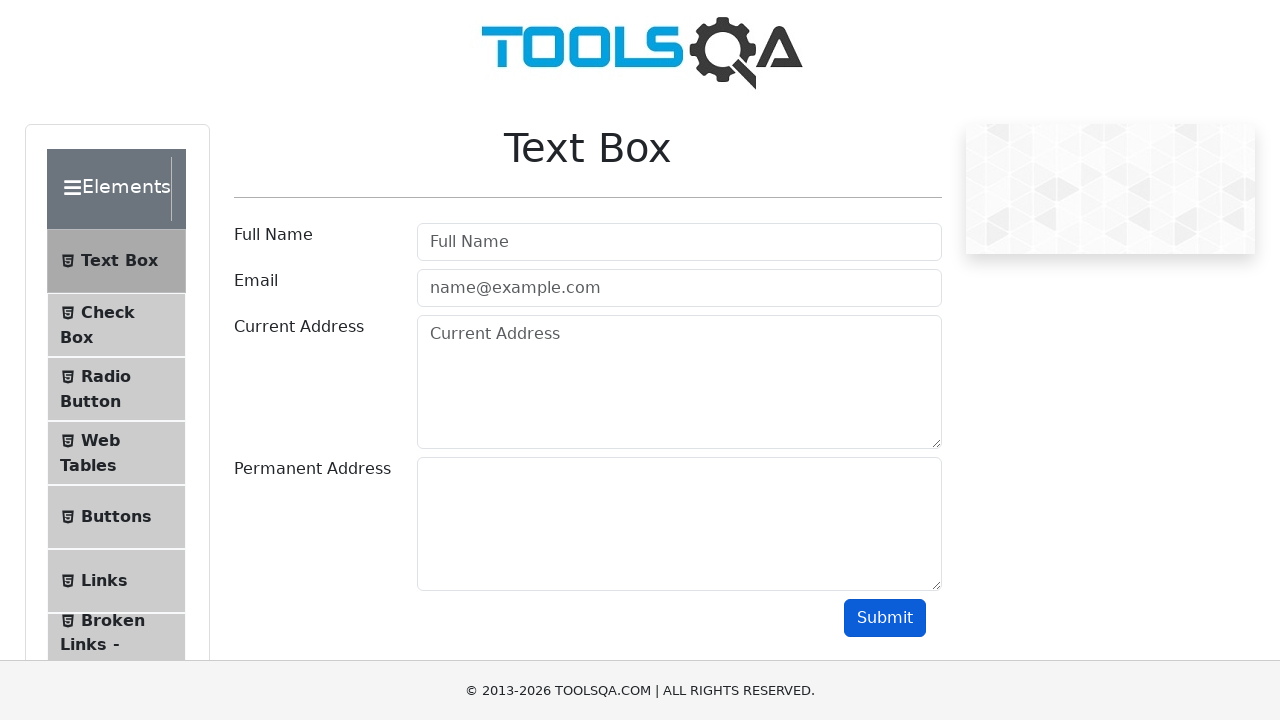

Verified that permanent address output element is not displayed
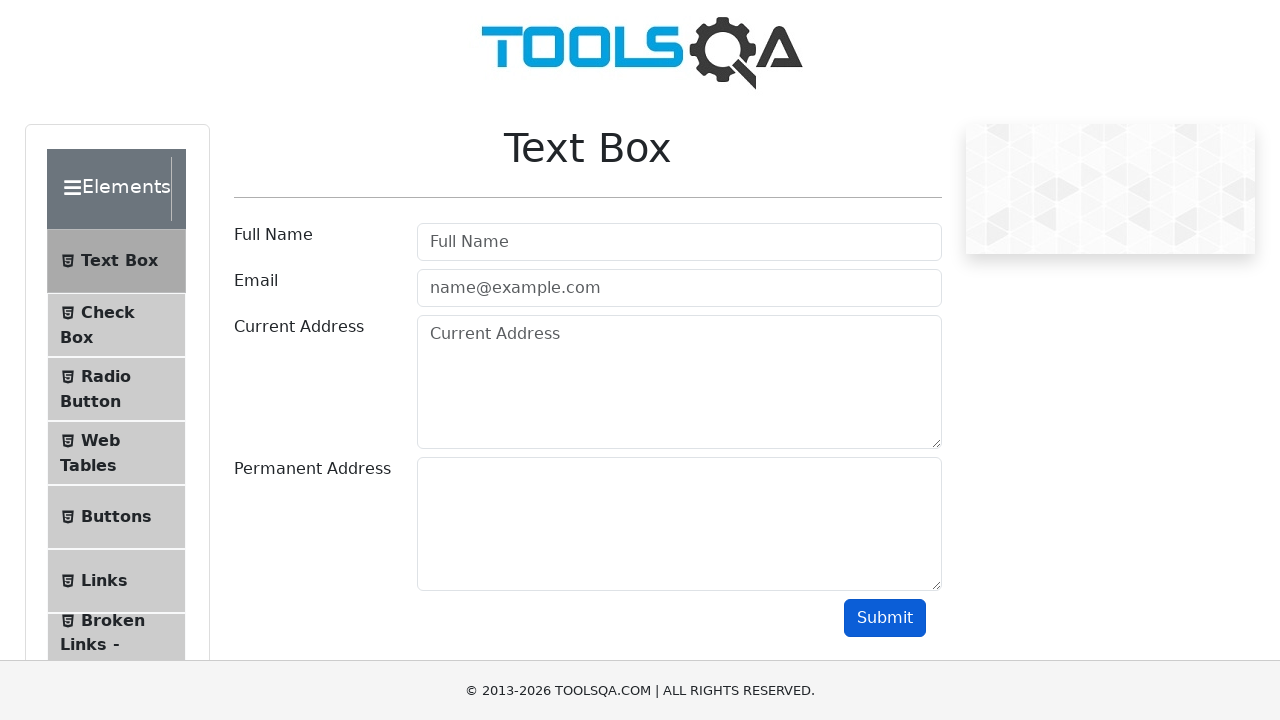

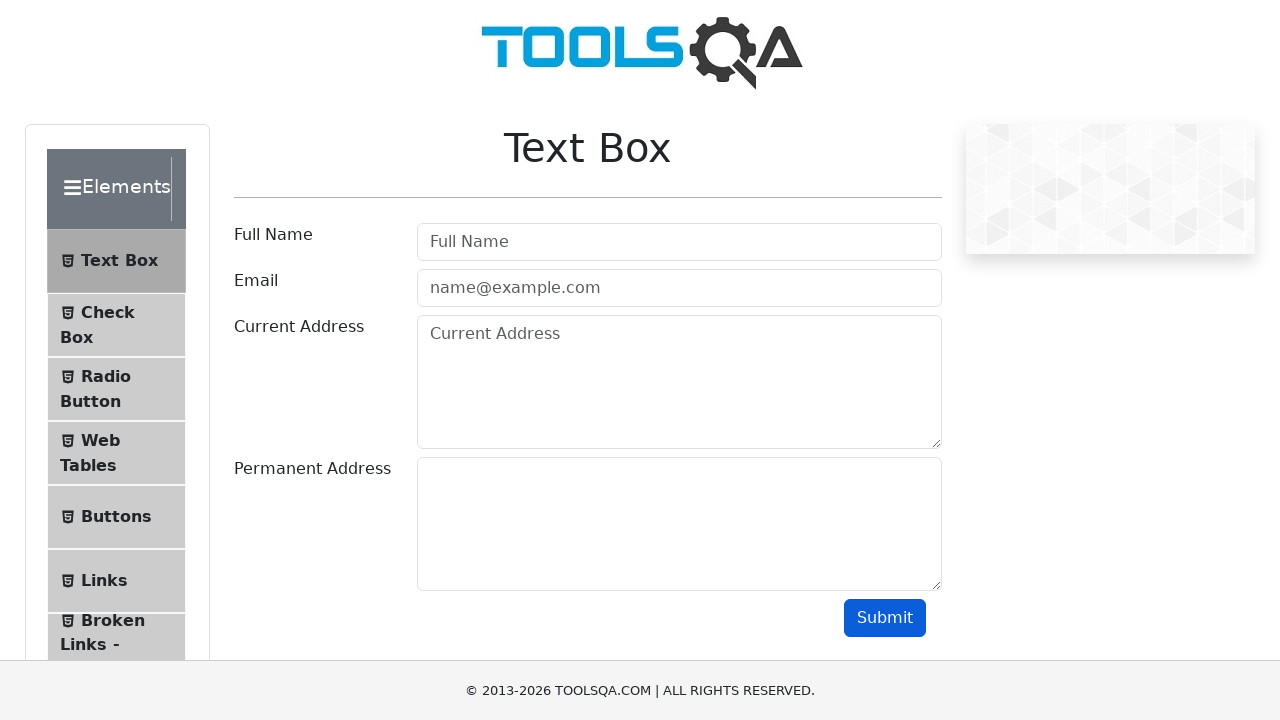